Tests that todo data persists after page reload

Starting URL: https://demo.playwright.dev/todomvc

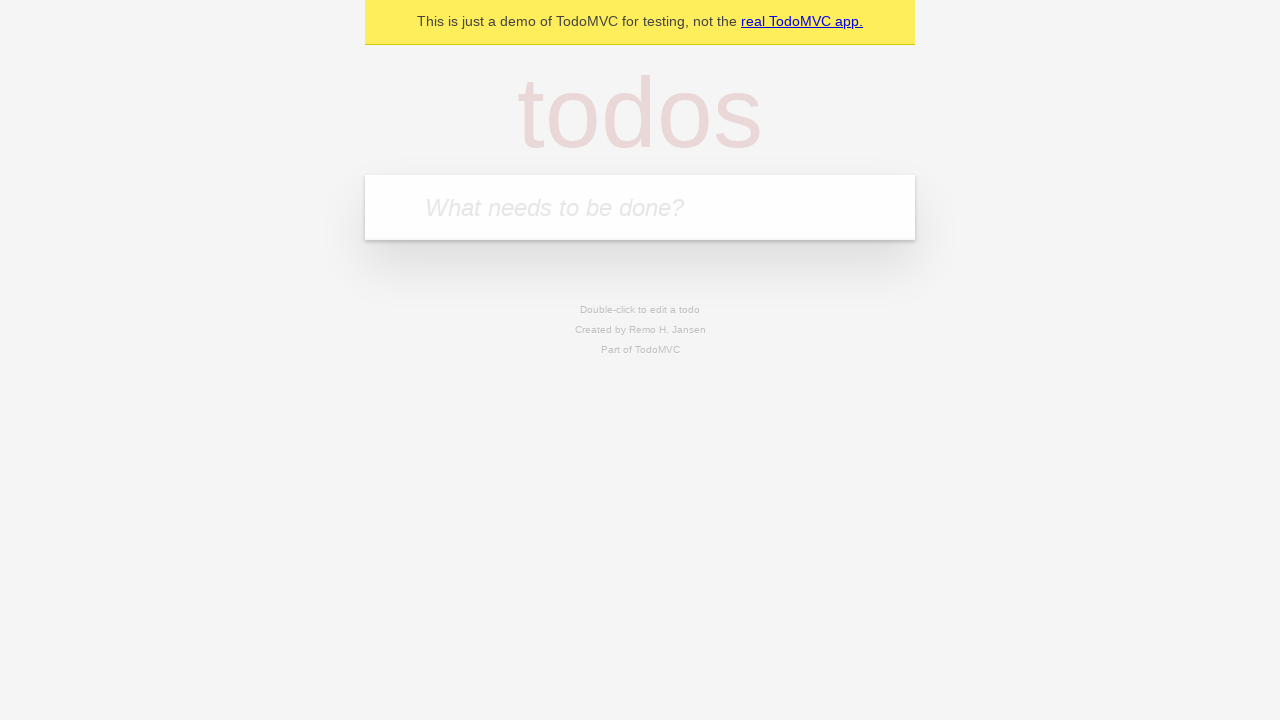

Filled todo input field with 'buy some cheese' on internal:attr=[placeholder="What needs to be done?"i]
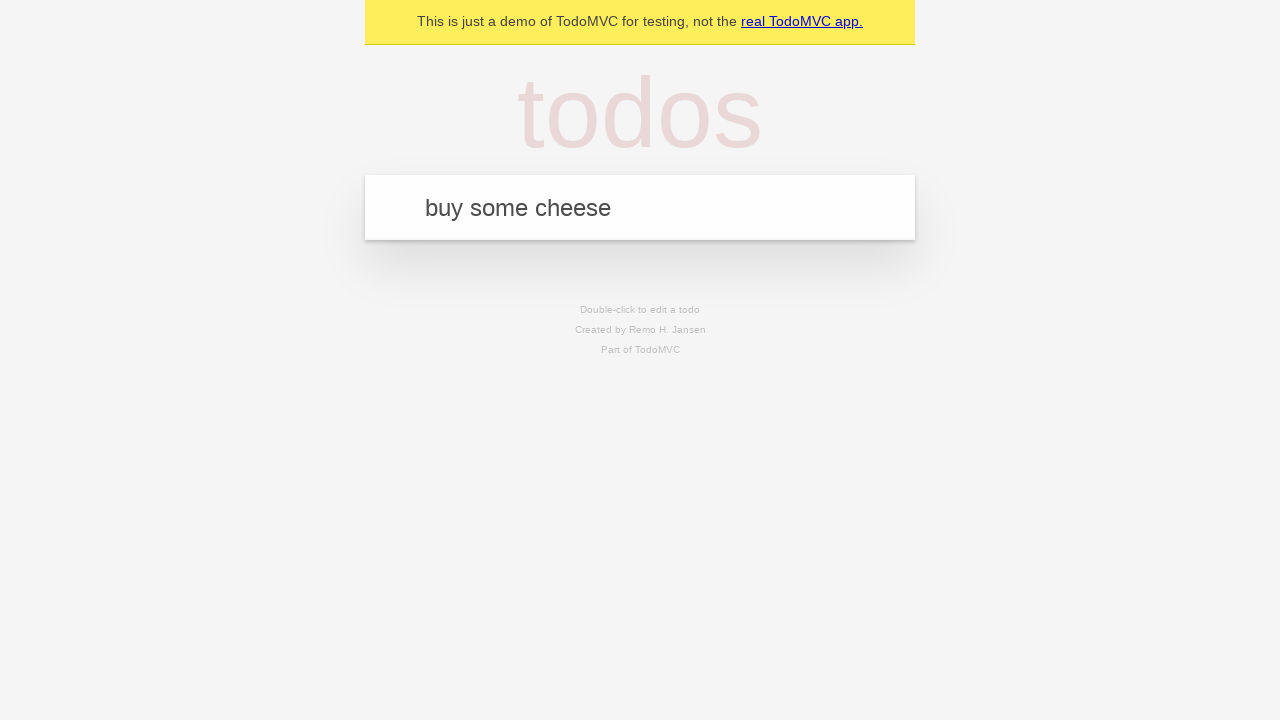

Pressed Enter to add todo 'buy some cheese' on internal:attr=[placeholder="What needs to be done?"i]
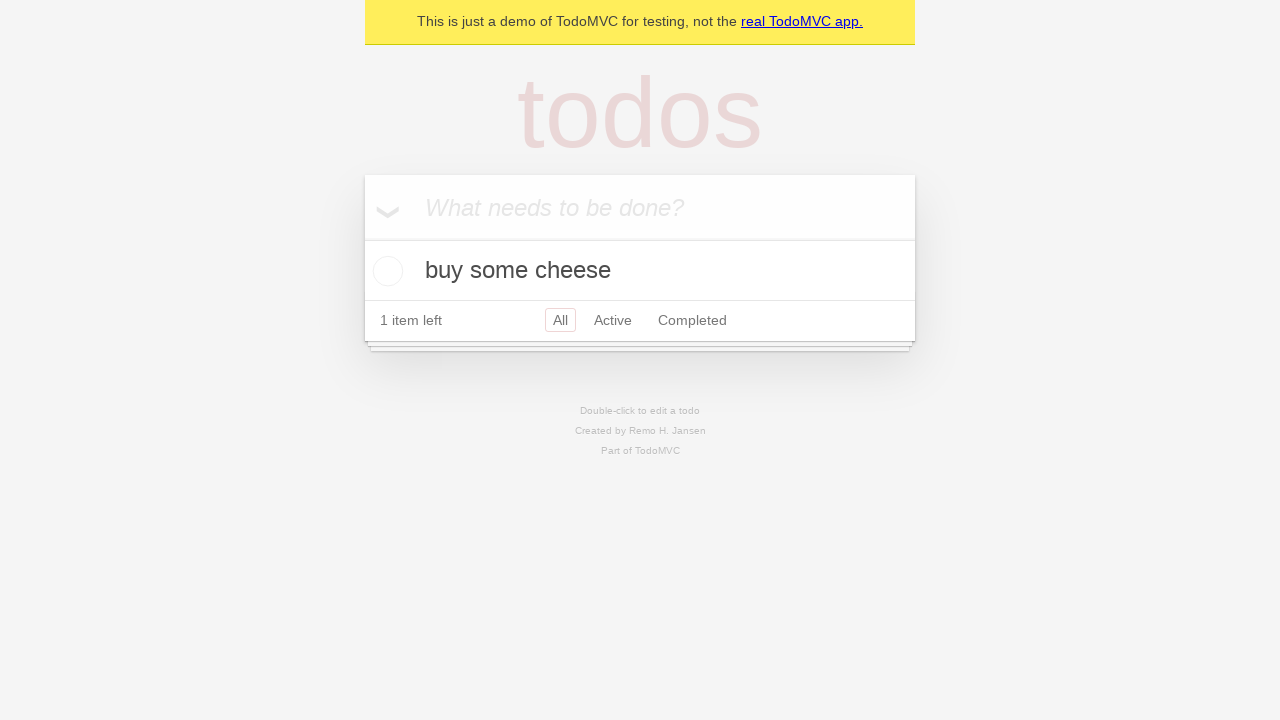

Filled todo input field with 'feed the cat' on internal:attr=[placeholder="What needs to be done?"i]
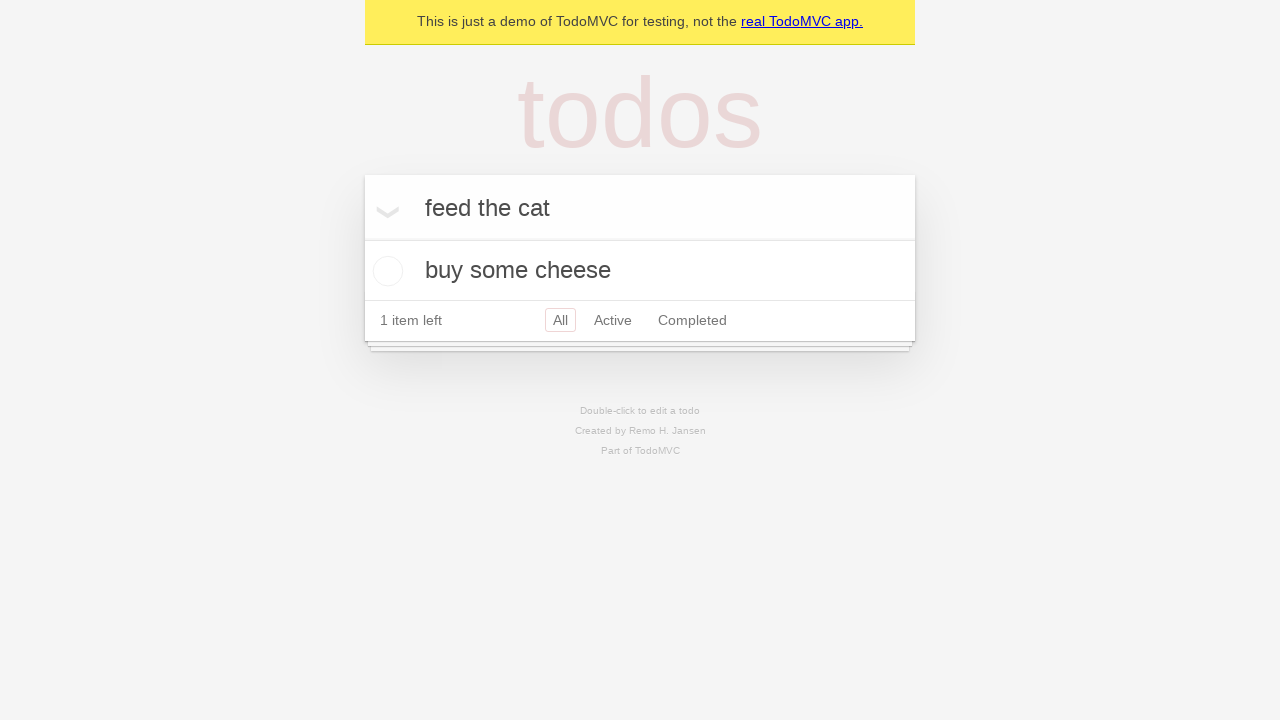

Pressed Enter to add todo 'feed the cat' on internal:attr=[placeholder="What needs to be done?"i]
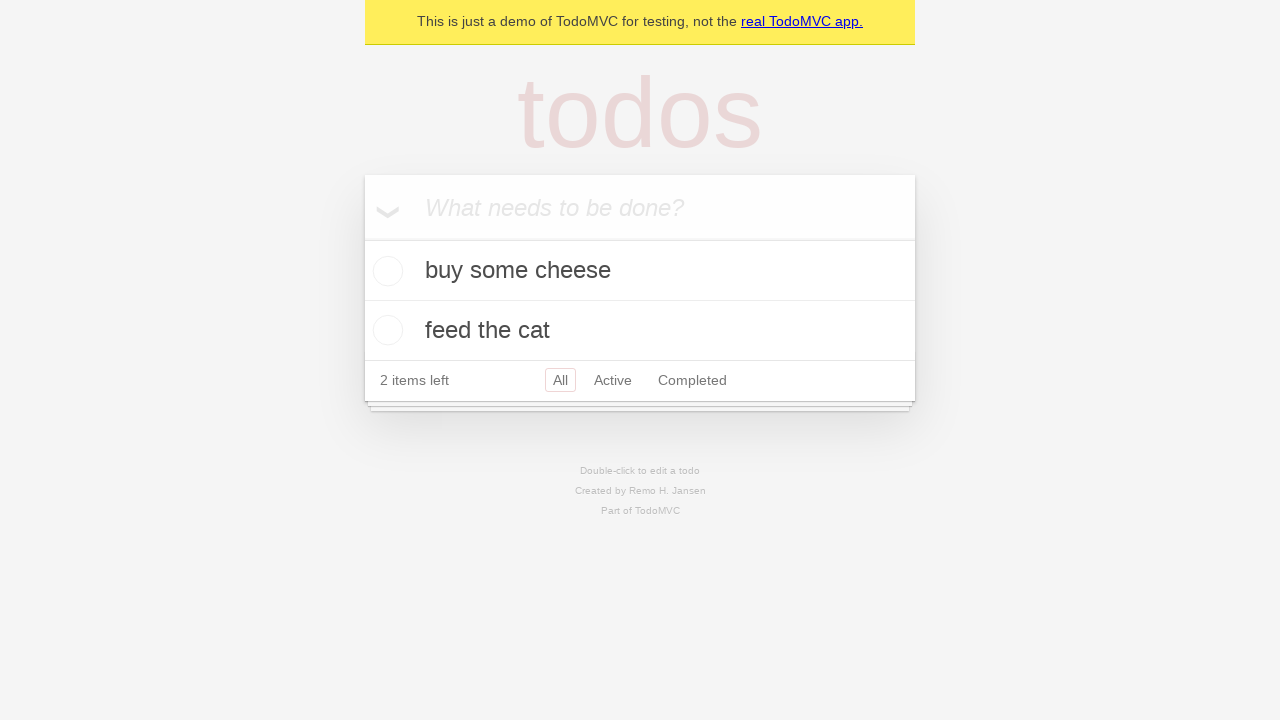

Located all todo items
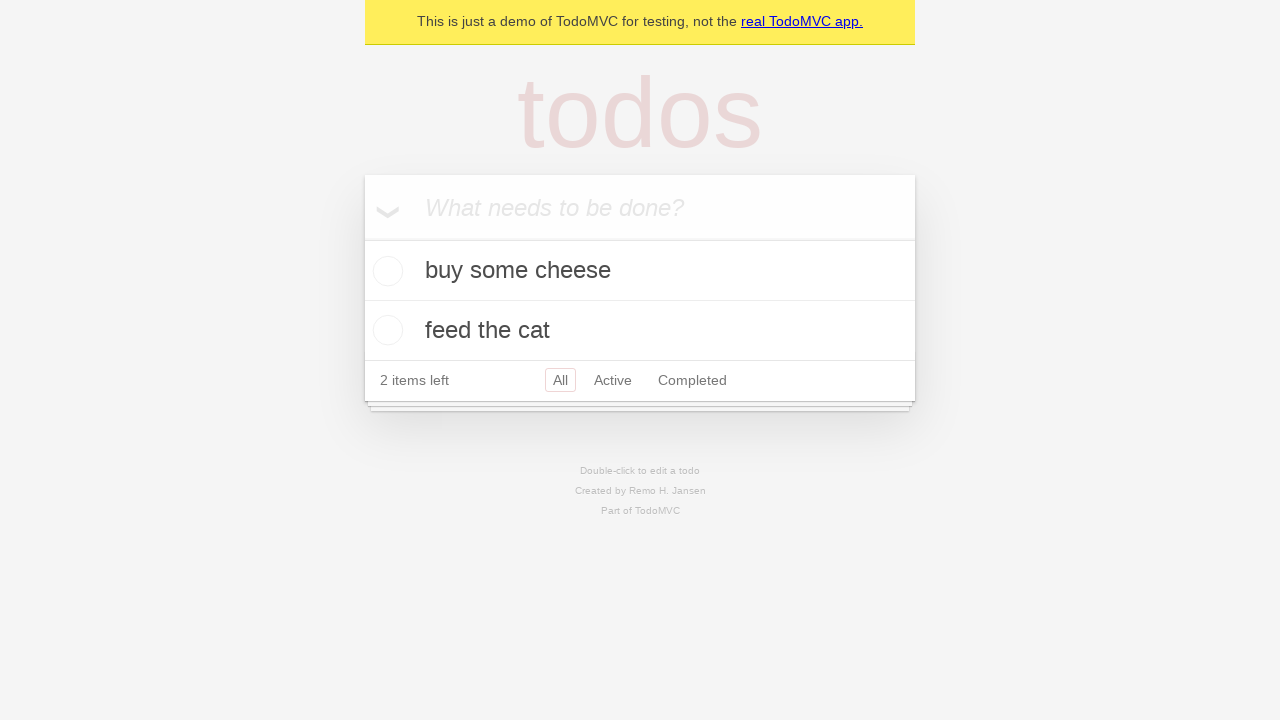

Located checkbox for first todo item
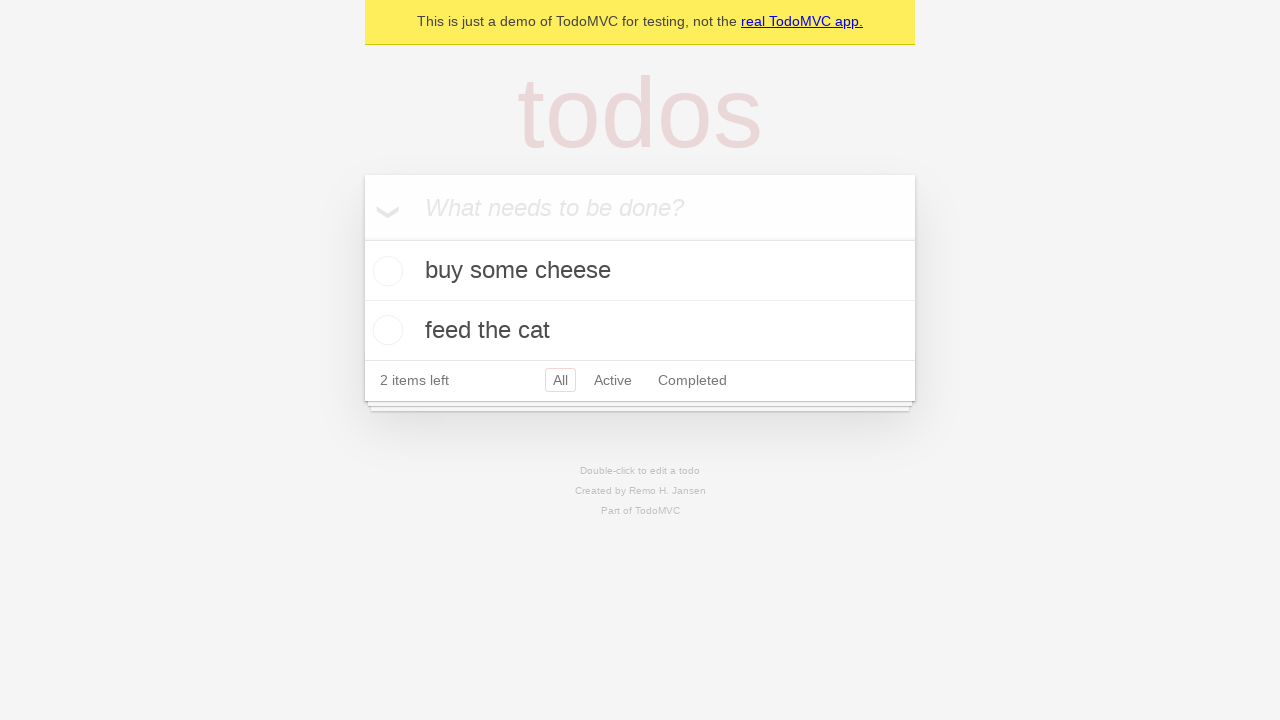

Checked the first todo item at (385, 271) on internal:testid=[data-testid="todo-item"s] >> nth=0 >> internal:role=checkbox
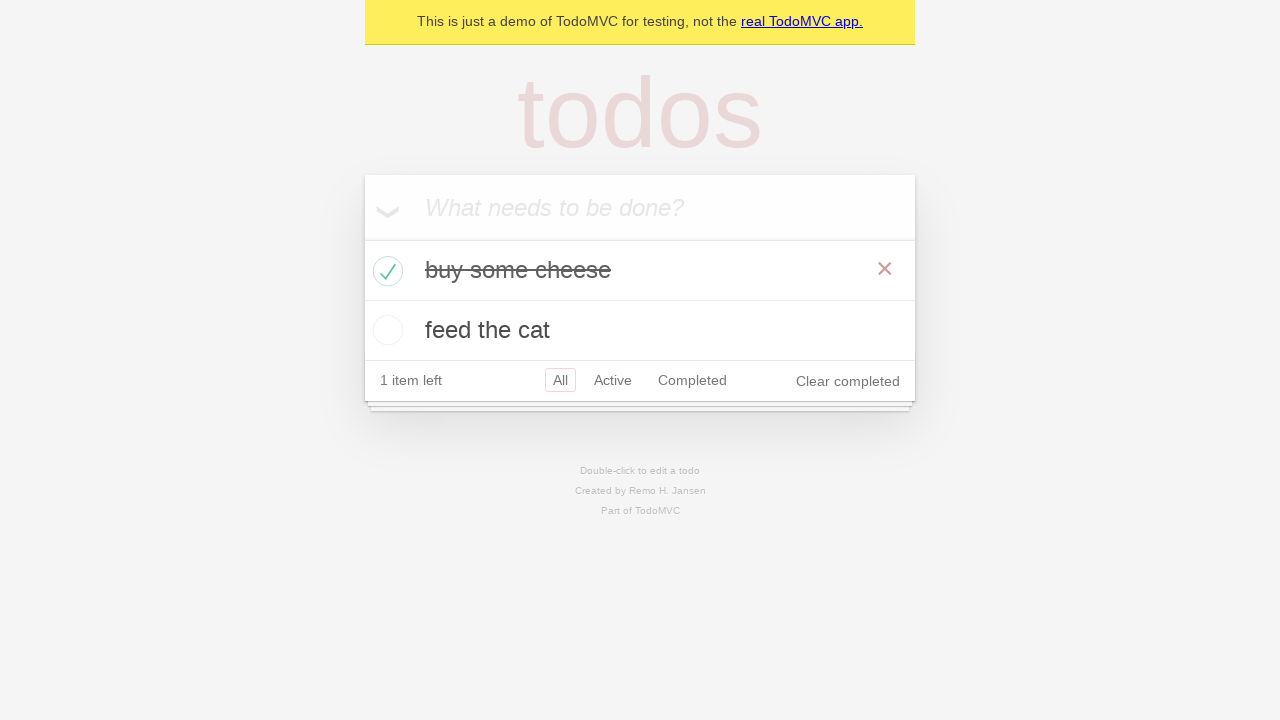

Reloaded the page to test data persistence
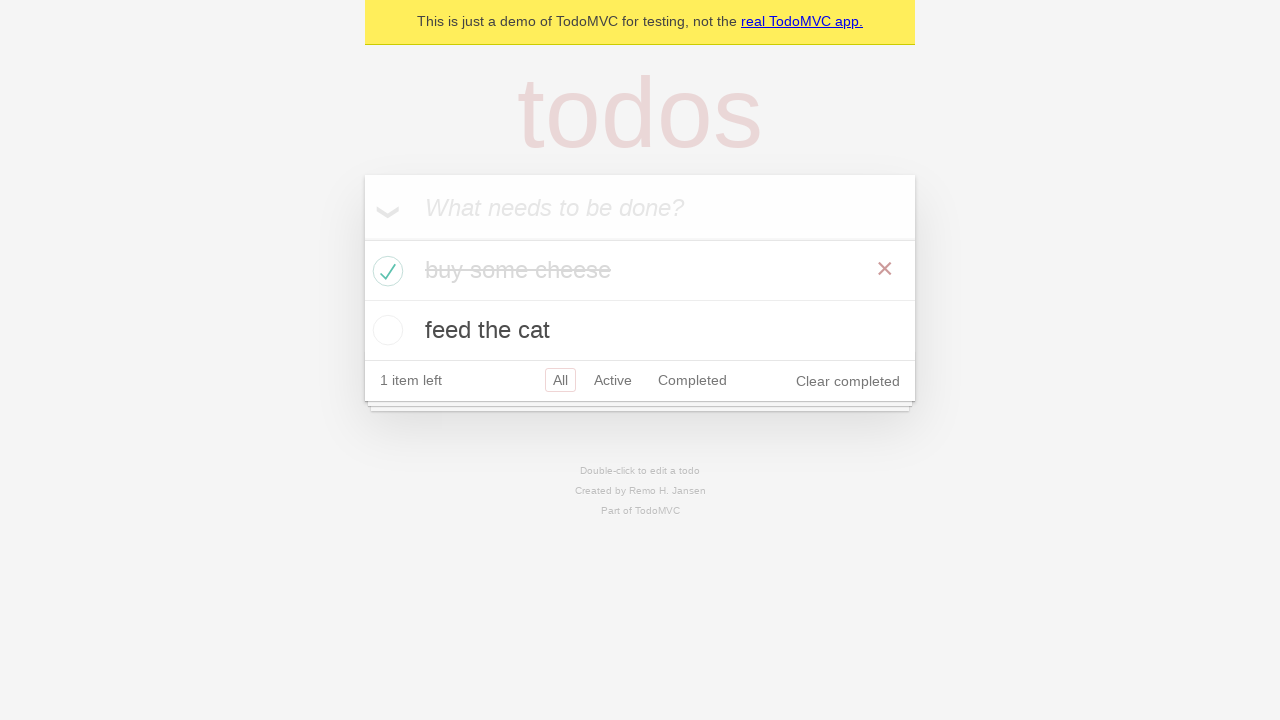

Todo items loaded after page reload
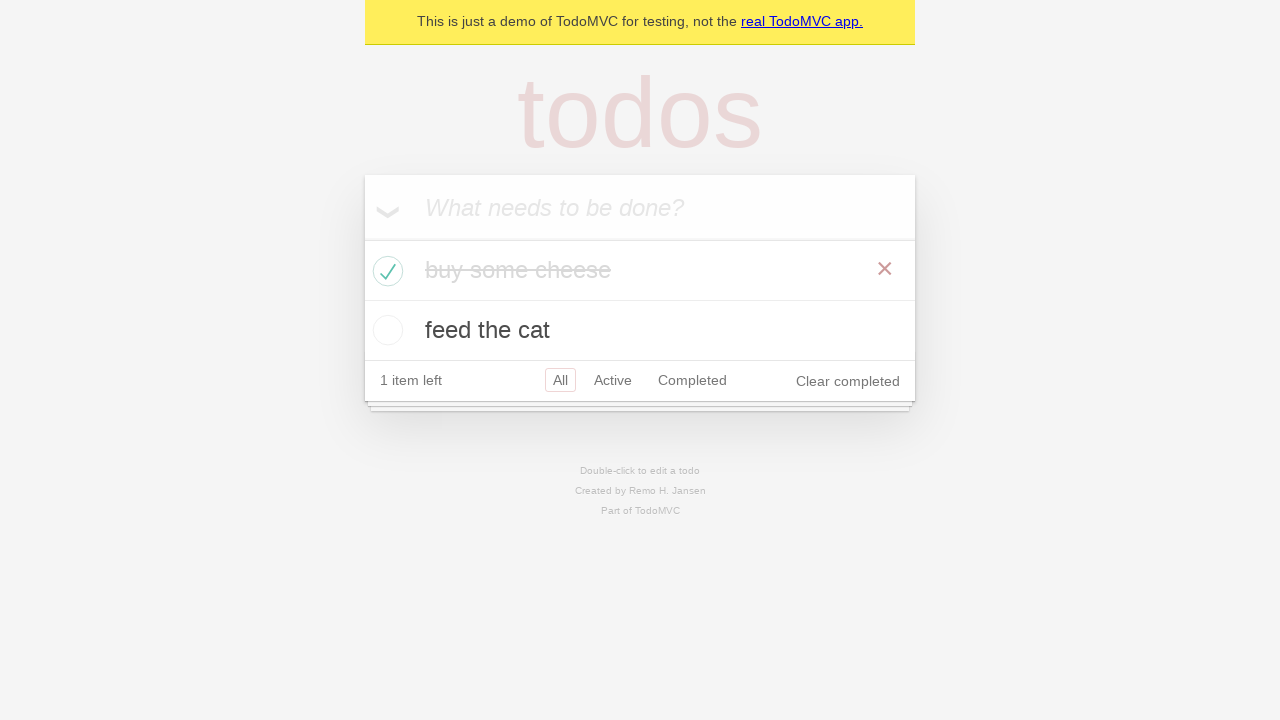

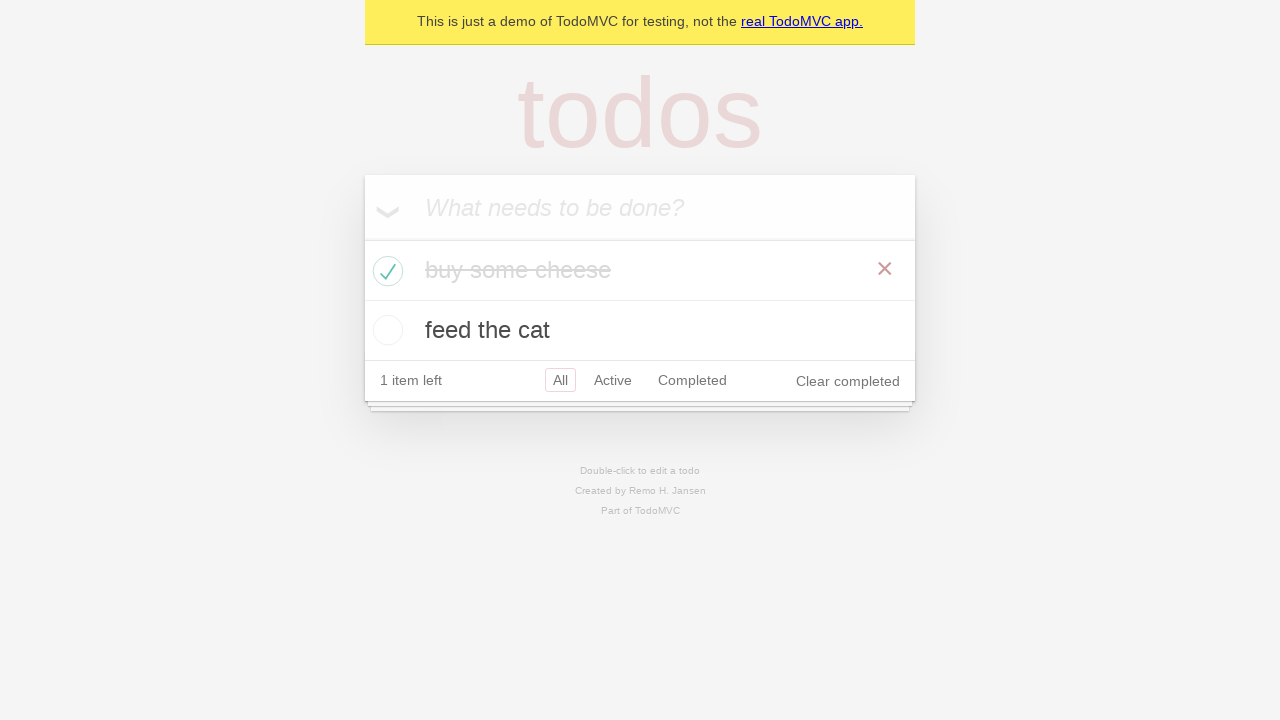